Tests that the Cosmetica website homepage loads successfully

Starting URL: https://cosmetica.cc/

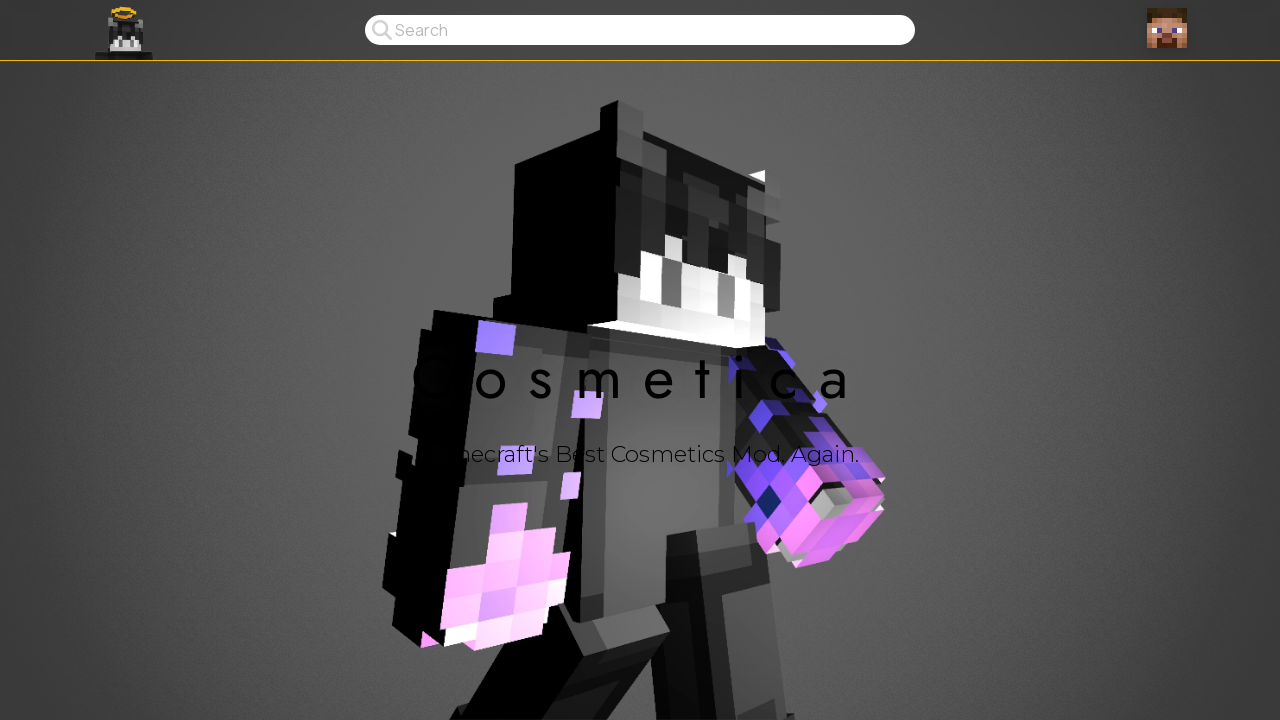

Waited for page DOM to be fully loaded
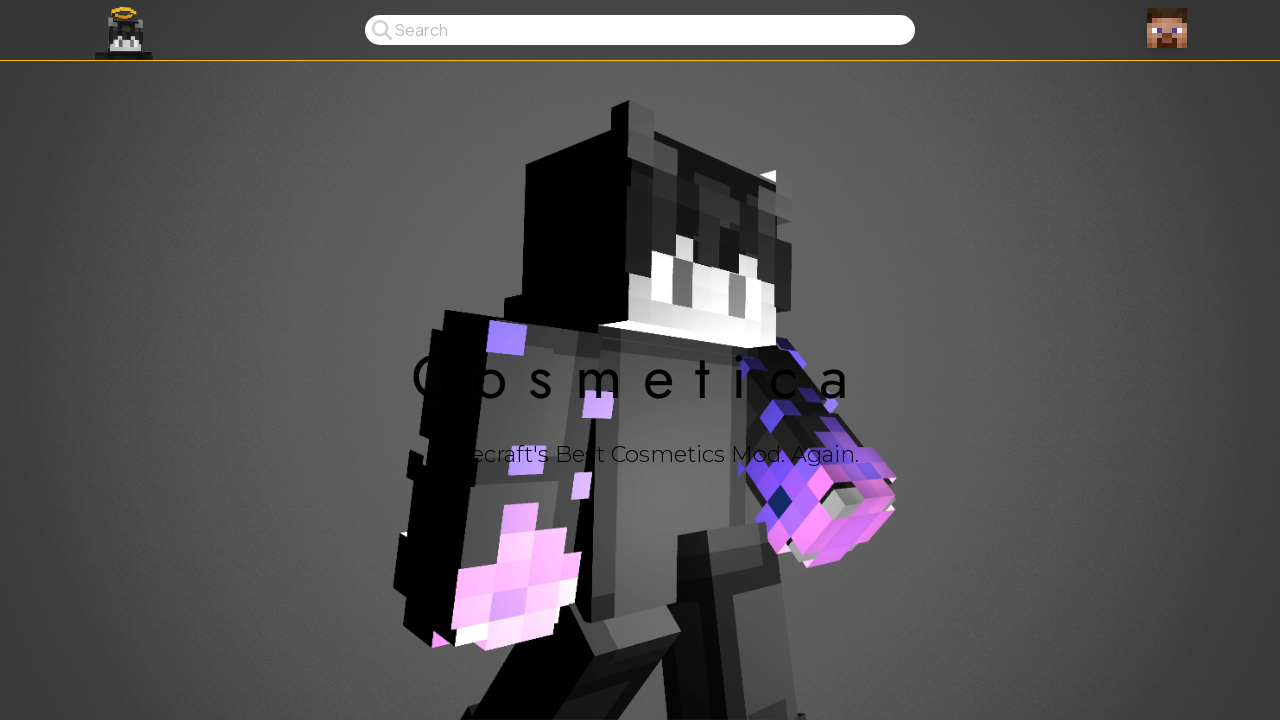

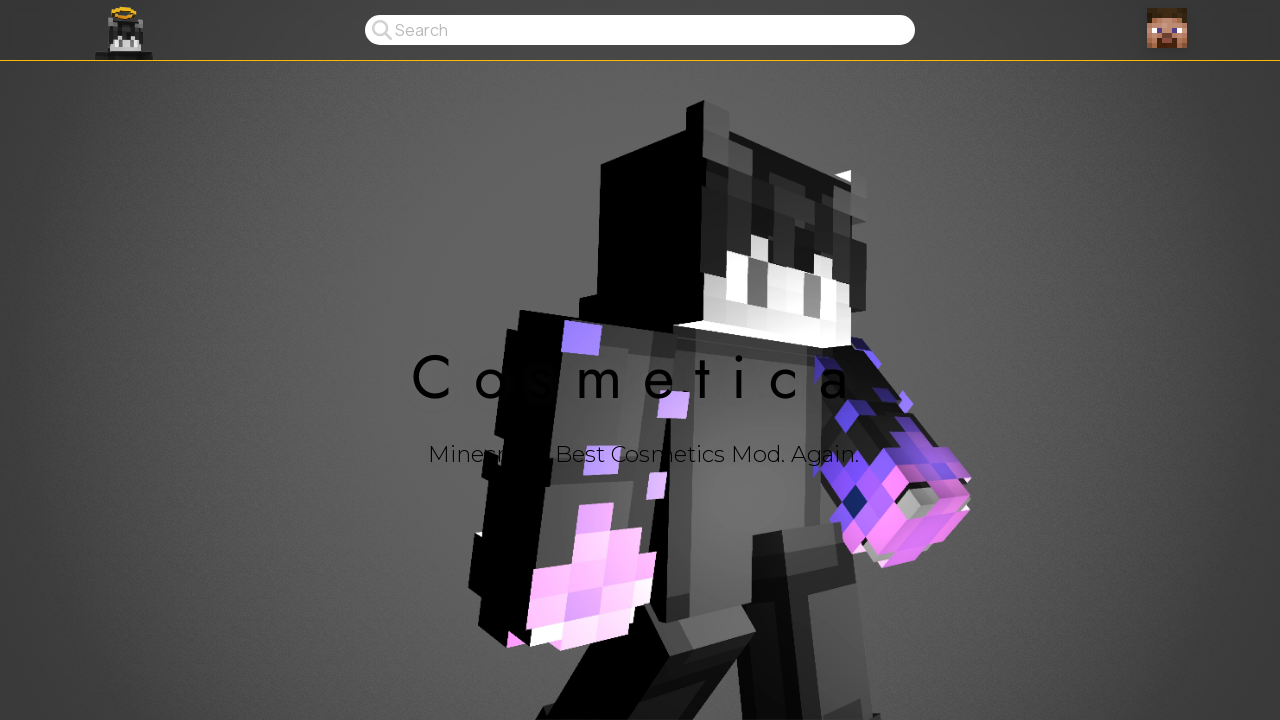